Navigates to a news website and waits for the news content element to become visible on the page.

Starting URL: https://miroradio.com/

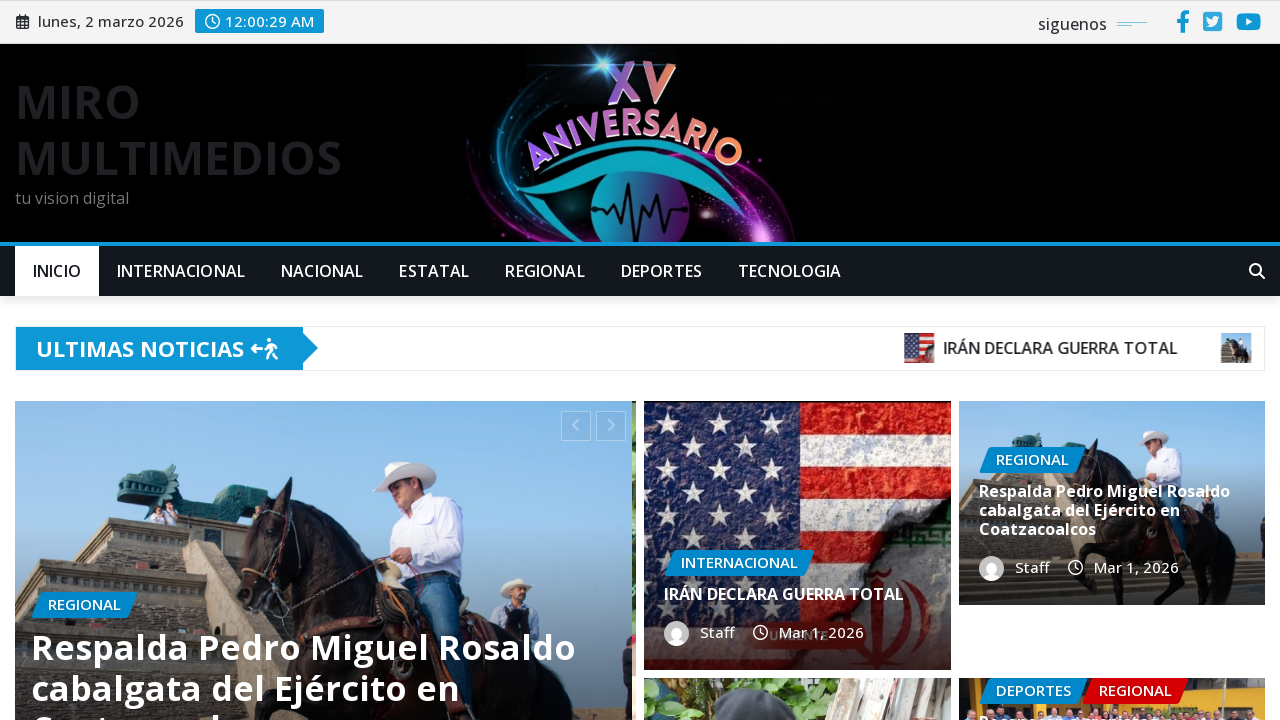

Navigated to https://miroradio.com/
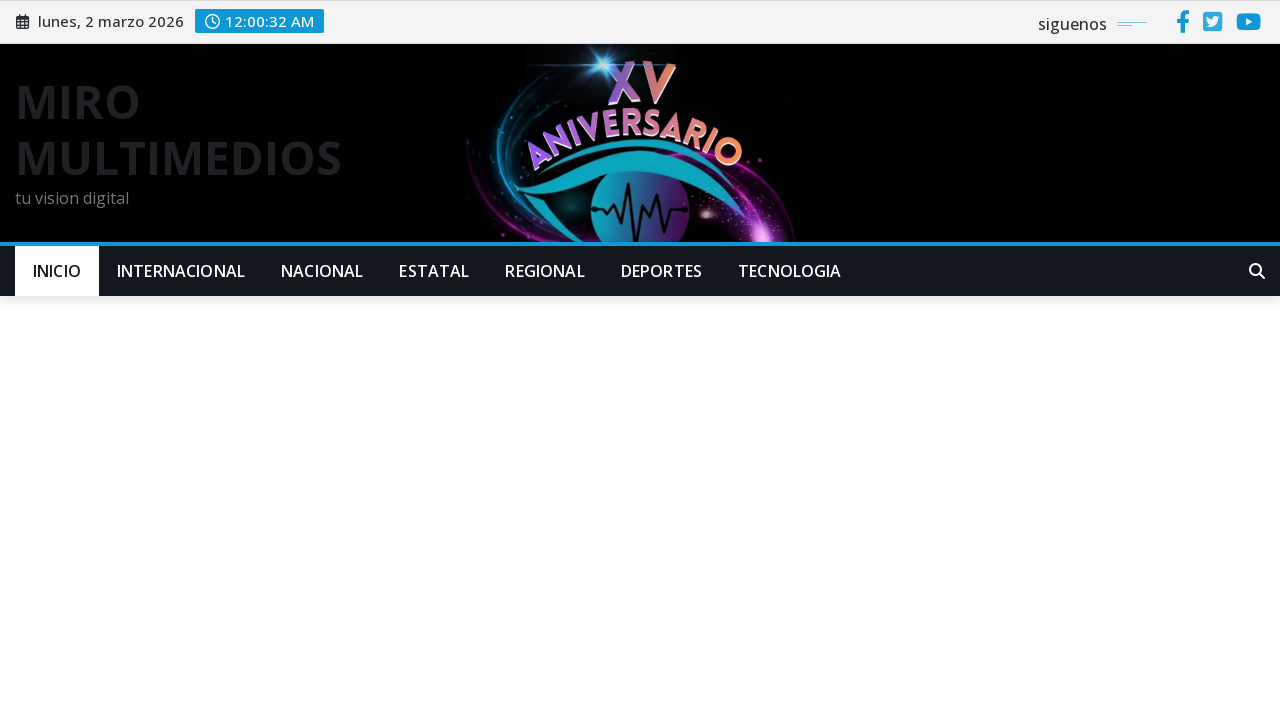

News content element (article) became visible on the page
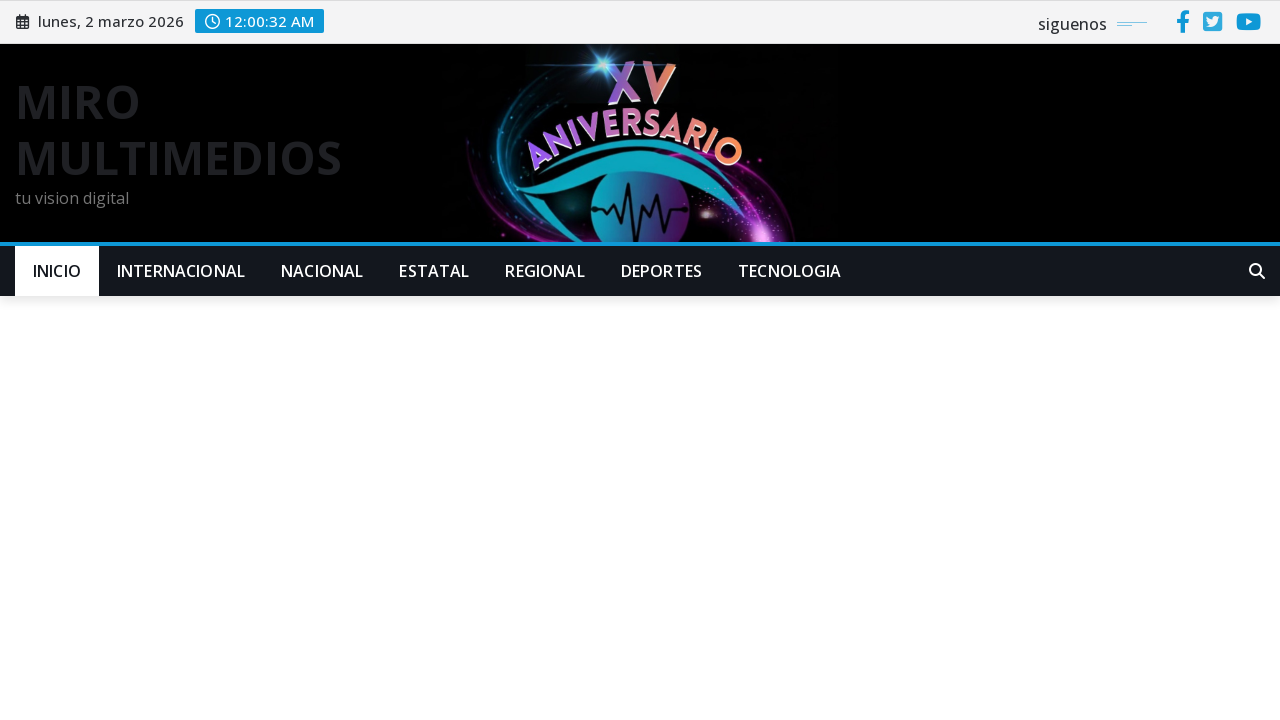

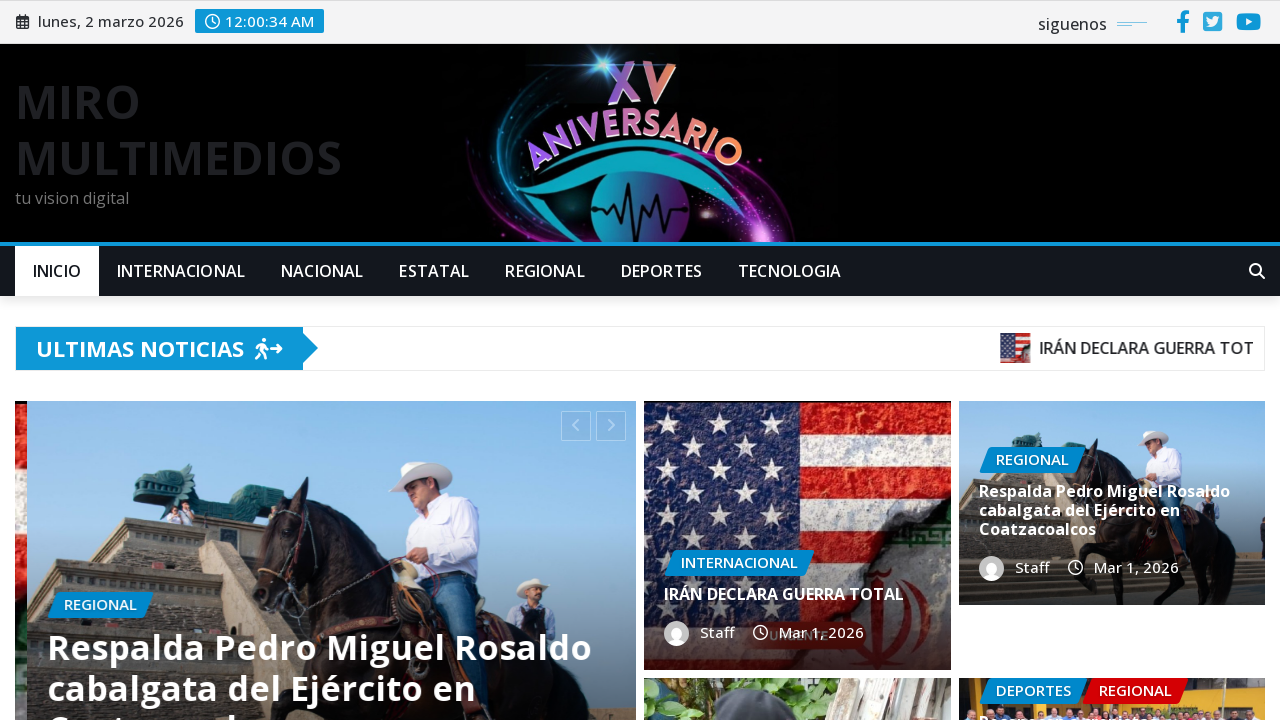